Tests geolocation functionality by clicking a button to get coordinates and verifying that latitude and longitude values are displayed on the page.

Starting URL: https://bonigarcia.dev/selenium-webdriver-java/geolocation.html

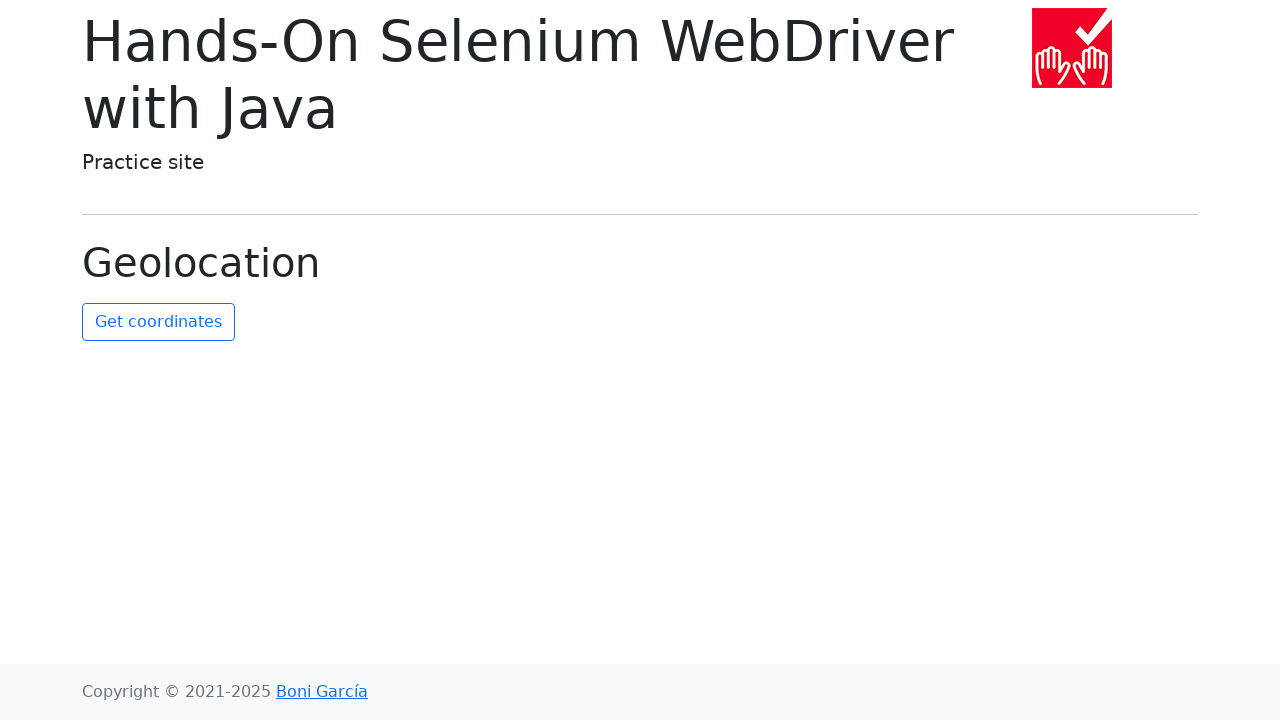

Granted geolocation permission to browser context
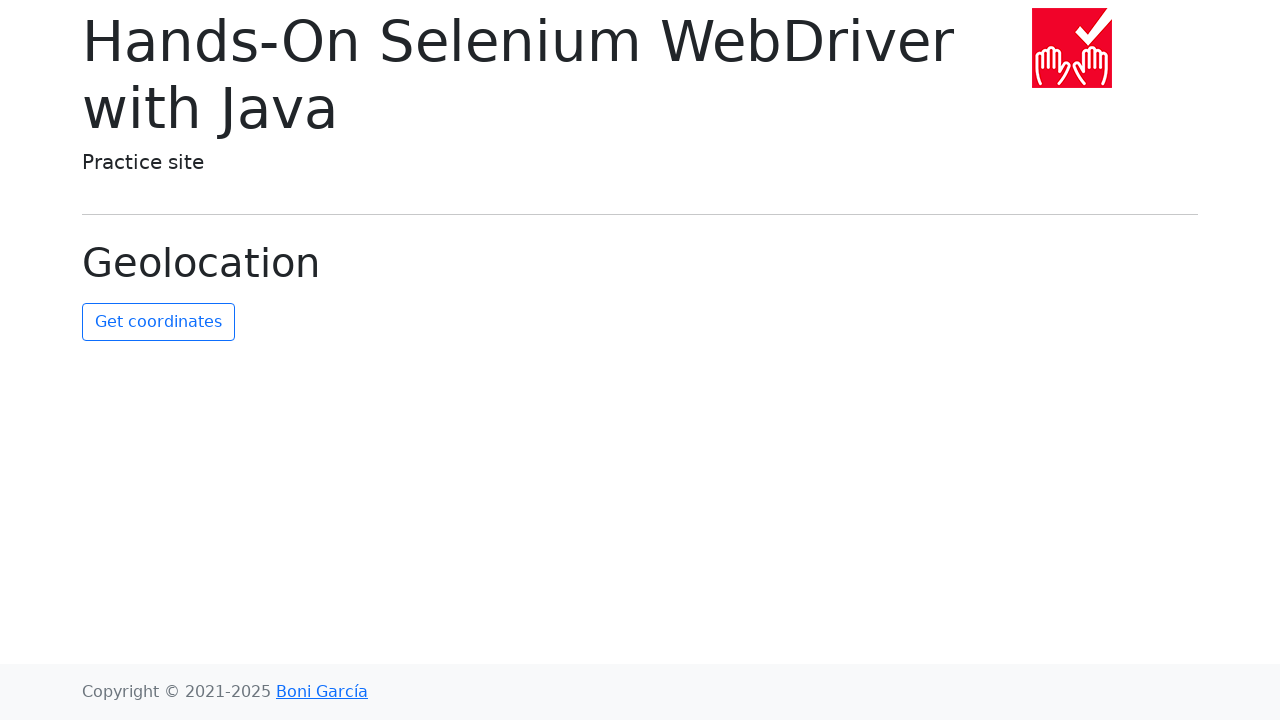

Set mock geolocation to San Francisco coordinates (37.7749, -122.4194)
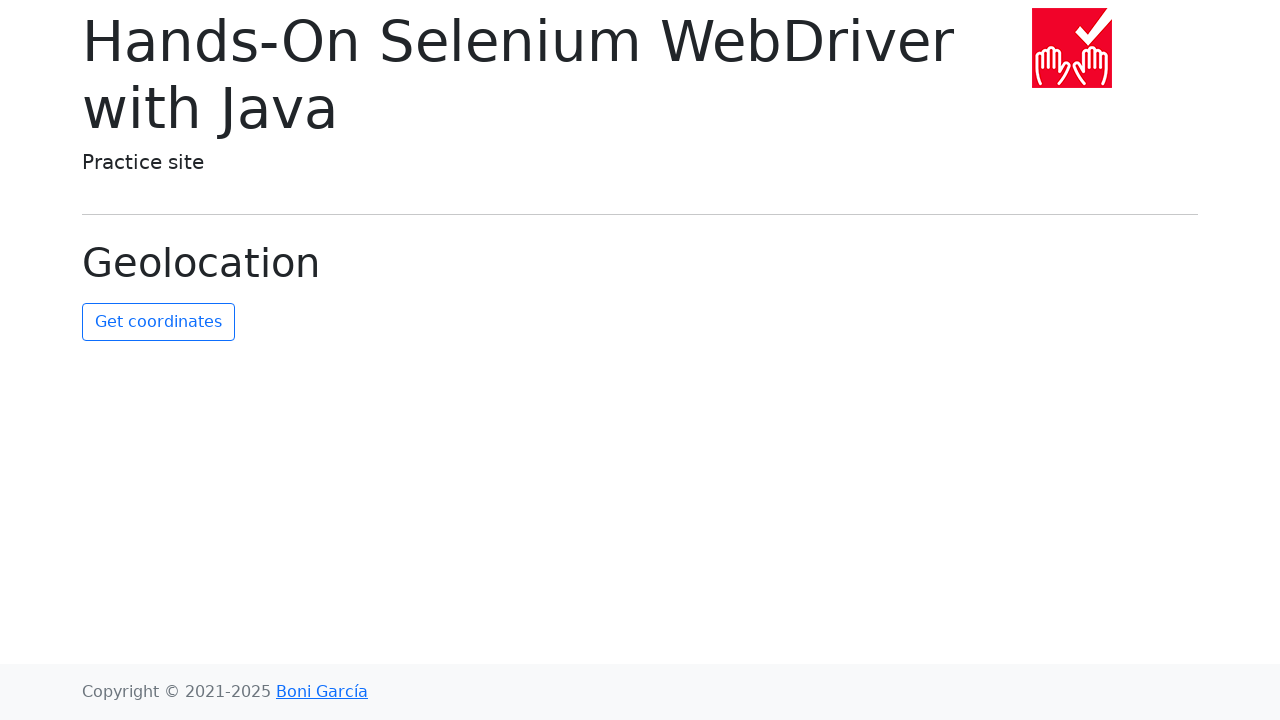

Clicked the get coordinates button at (158, 322) on #get-coordinates
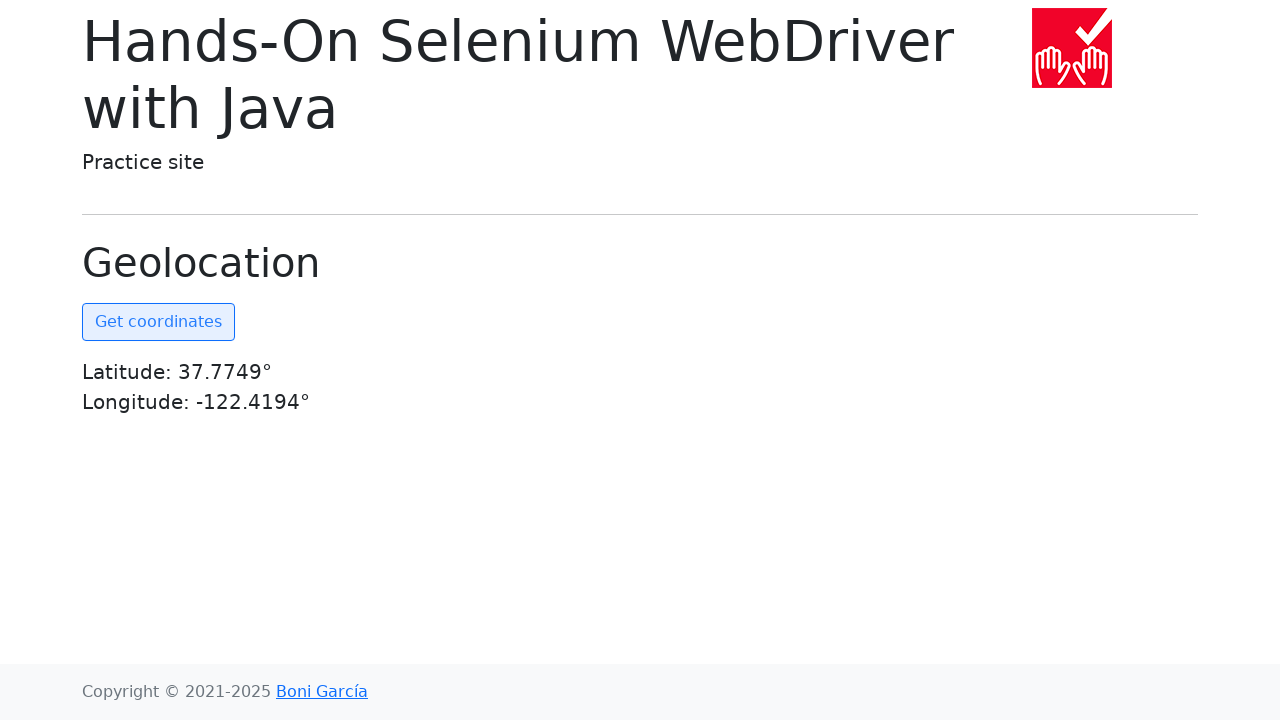

Waited for coordinates element to become visible
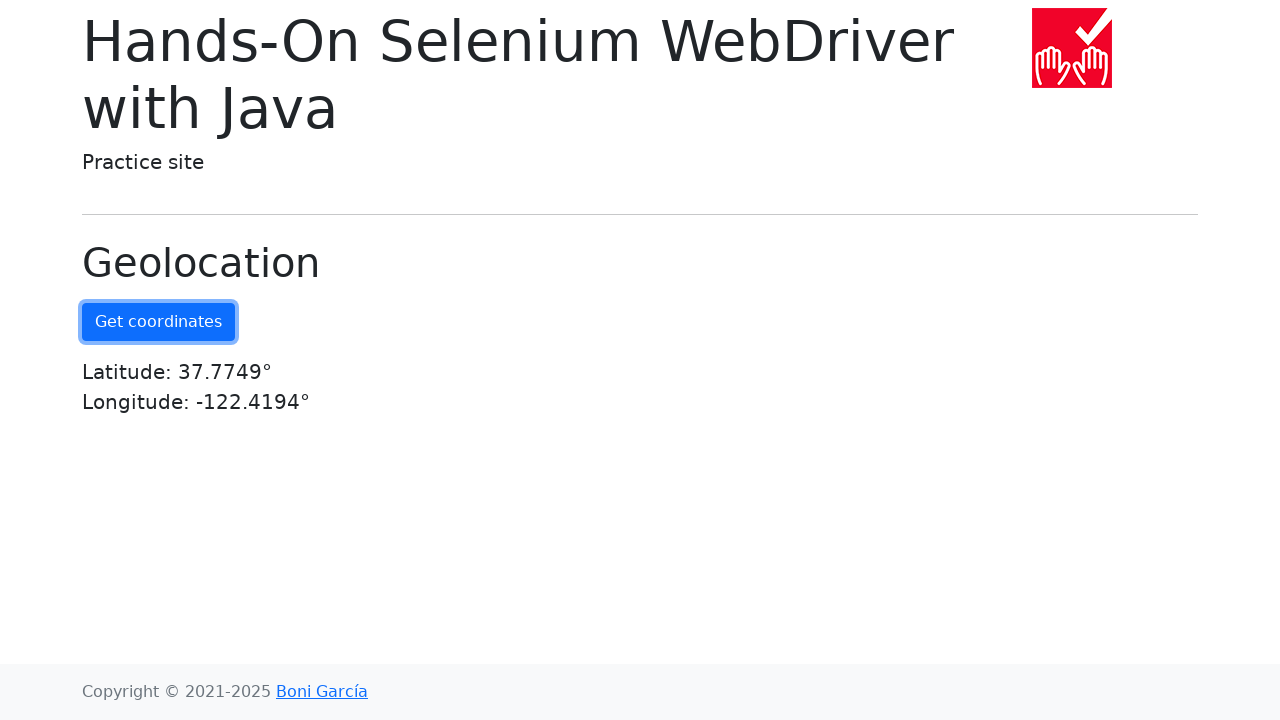

Verified that 'Latitude' text is present in coordinates
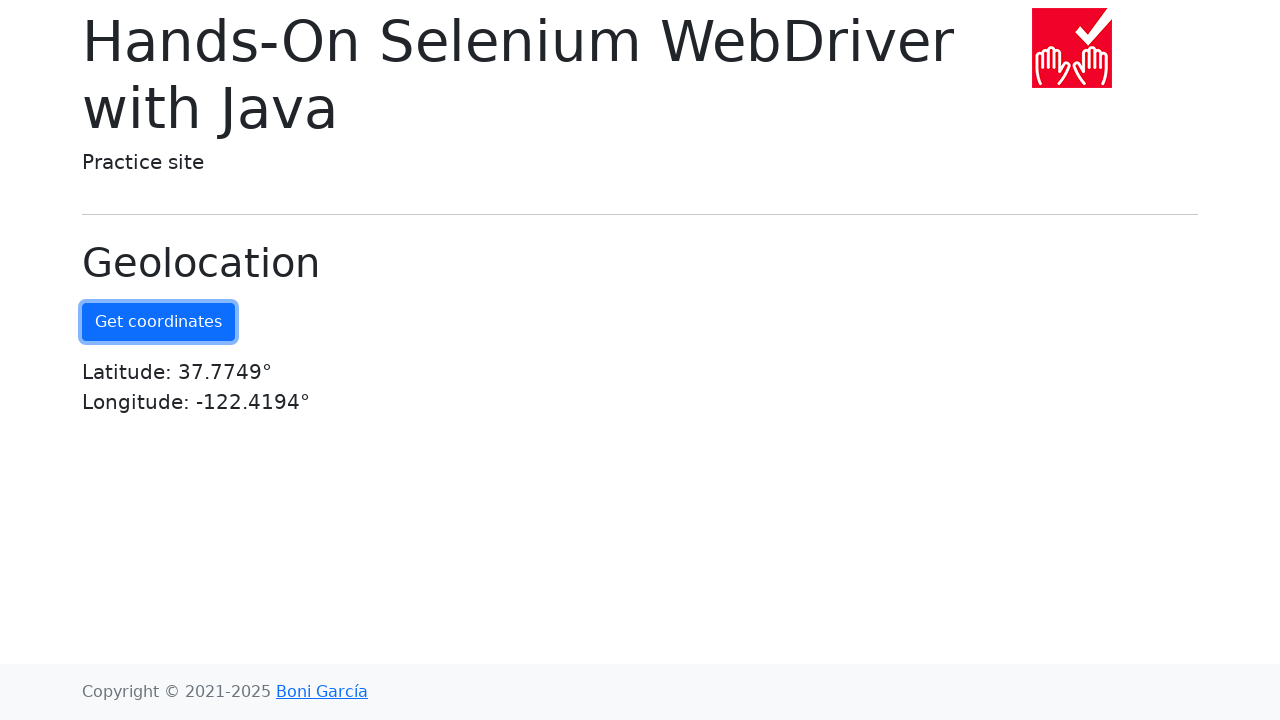

Verified that 'Longitude' text is present in coordinates
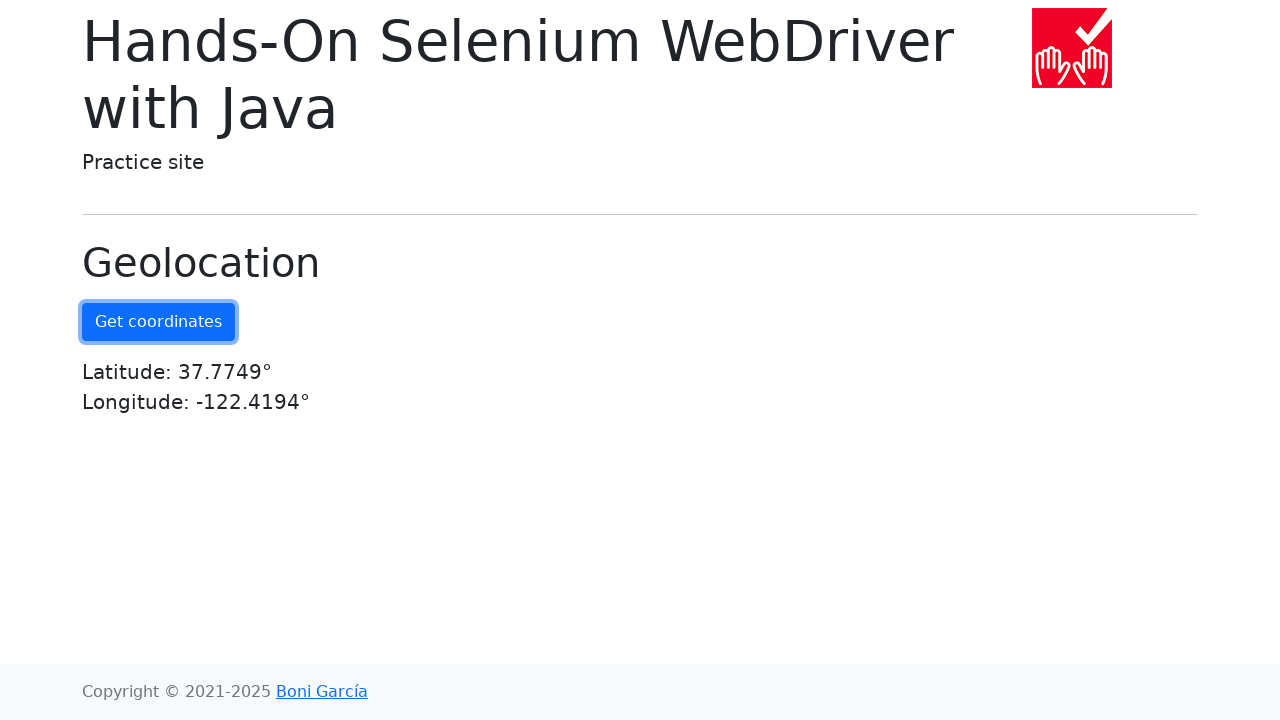

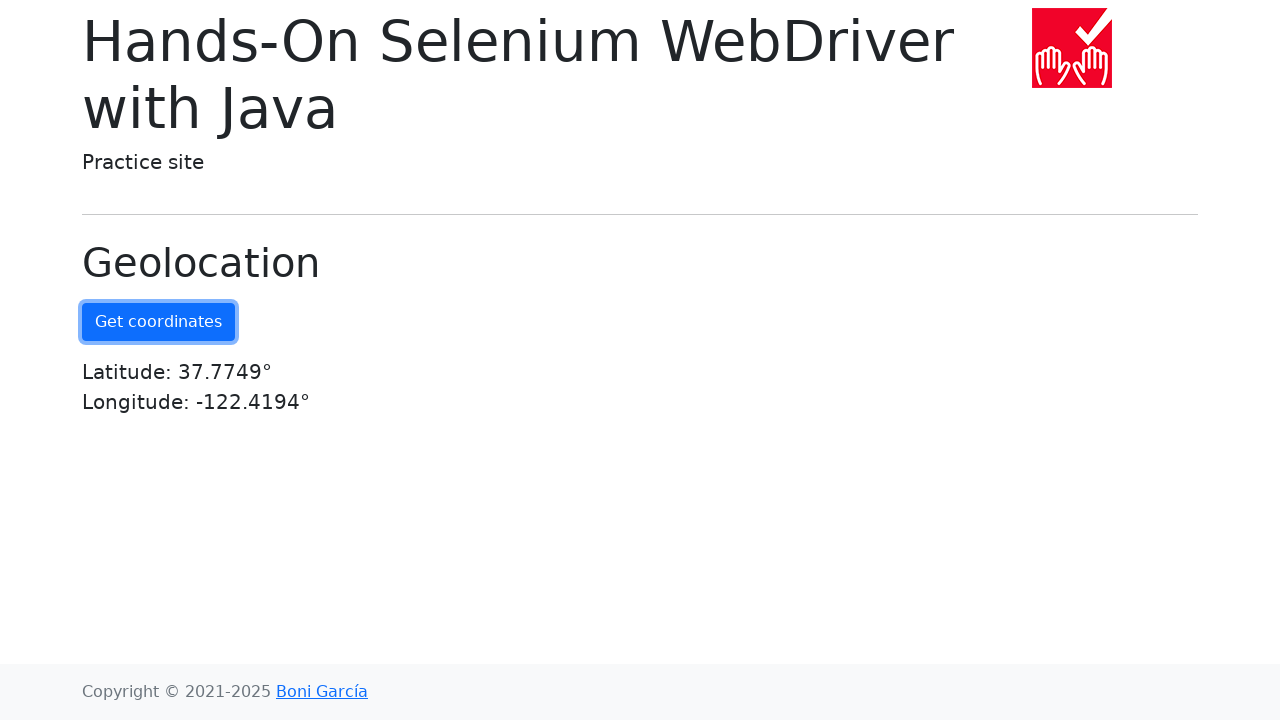